Tests JavaScript alert handling by clicking alert button, accepting it, and verifying result text

Starting URL: https://practice.cydeo.com/javascript_alerts

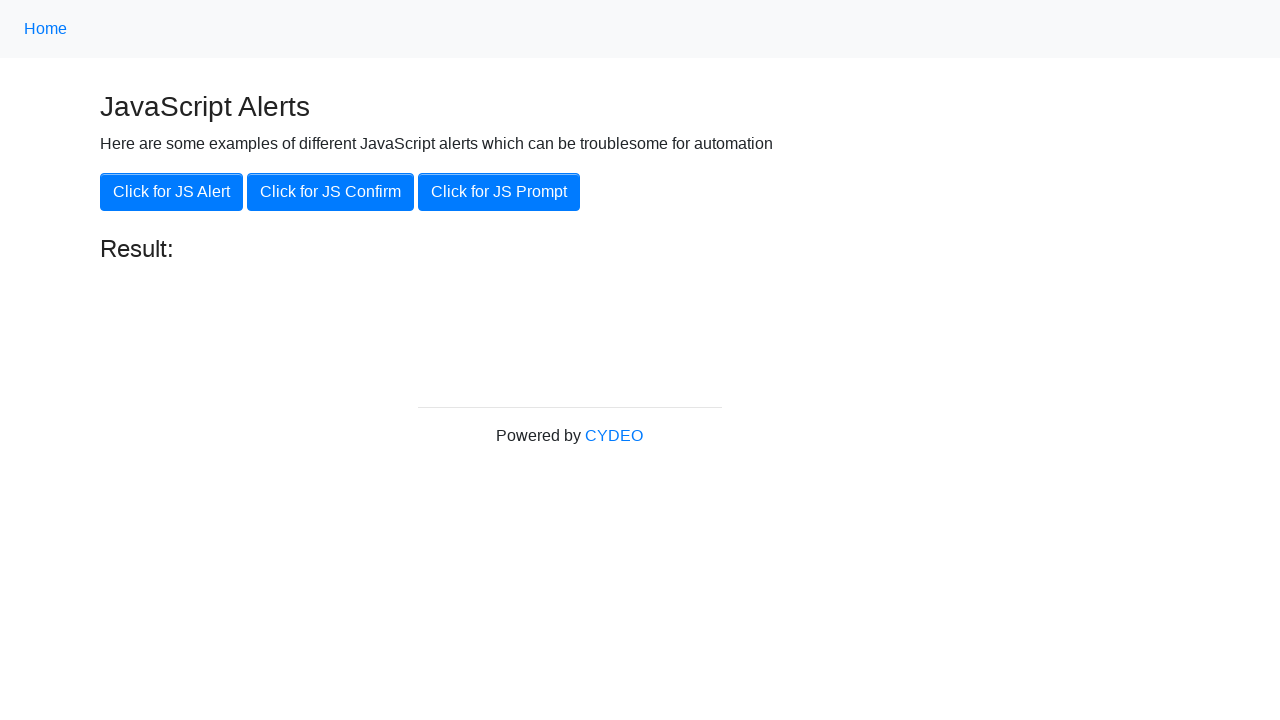

Set up dialog handler to automatically accept alerts
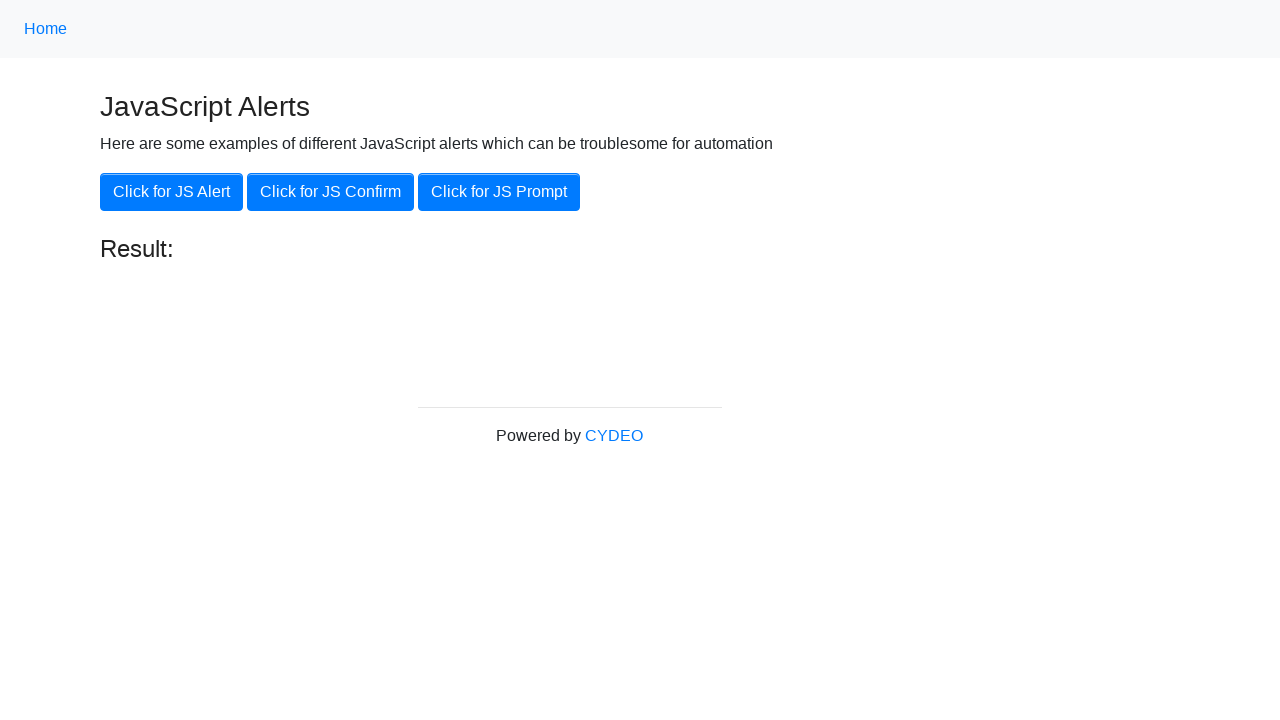

Clicked the JavaScript alert button at (172, 192) on button:has-text('Click for JS Alert')
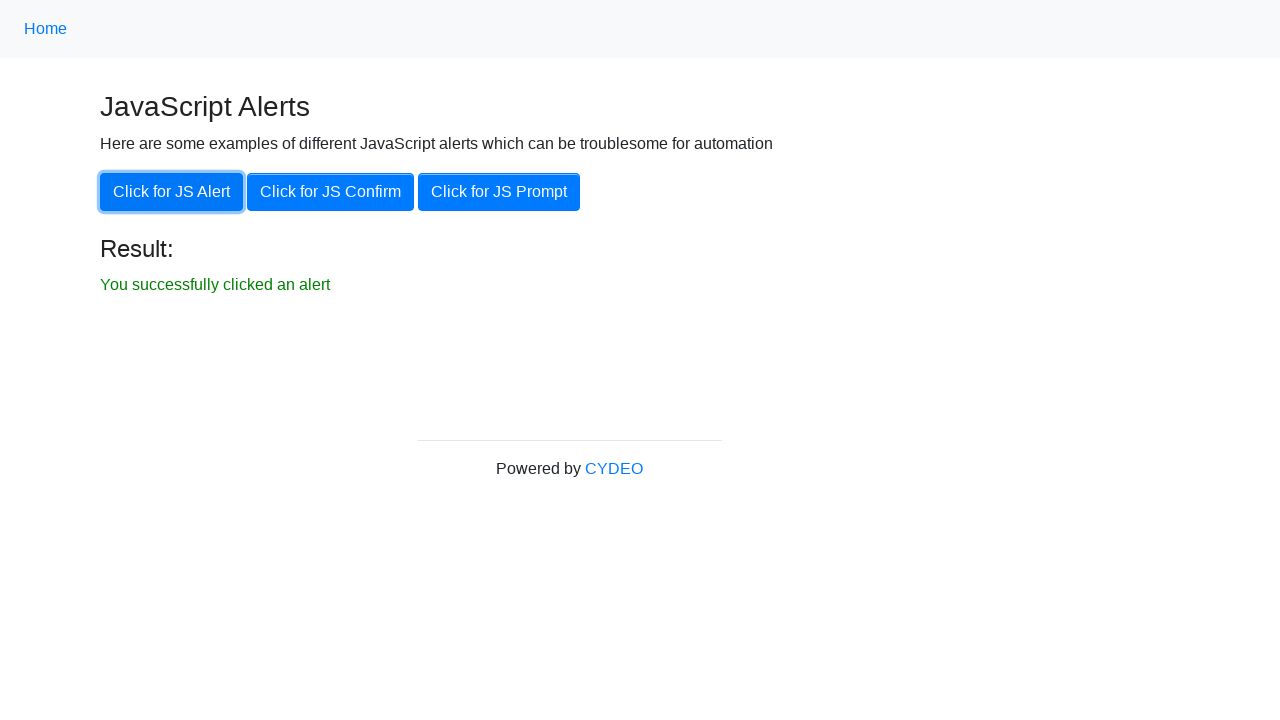

Verified result text is visible after accepting alert
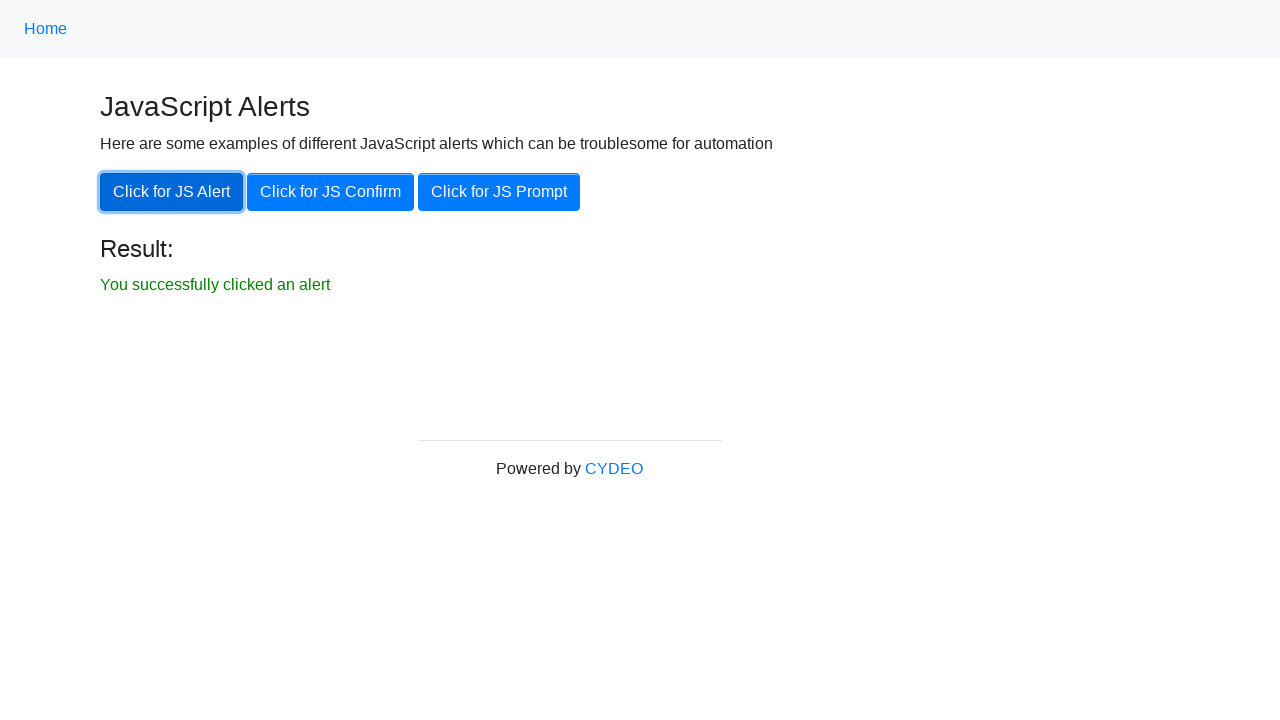

Verified result text contains expected message 'You successfully clicked an alert'
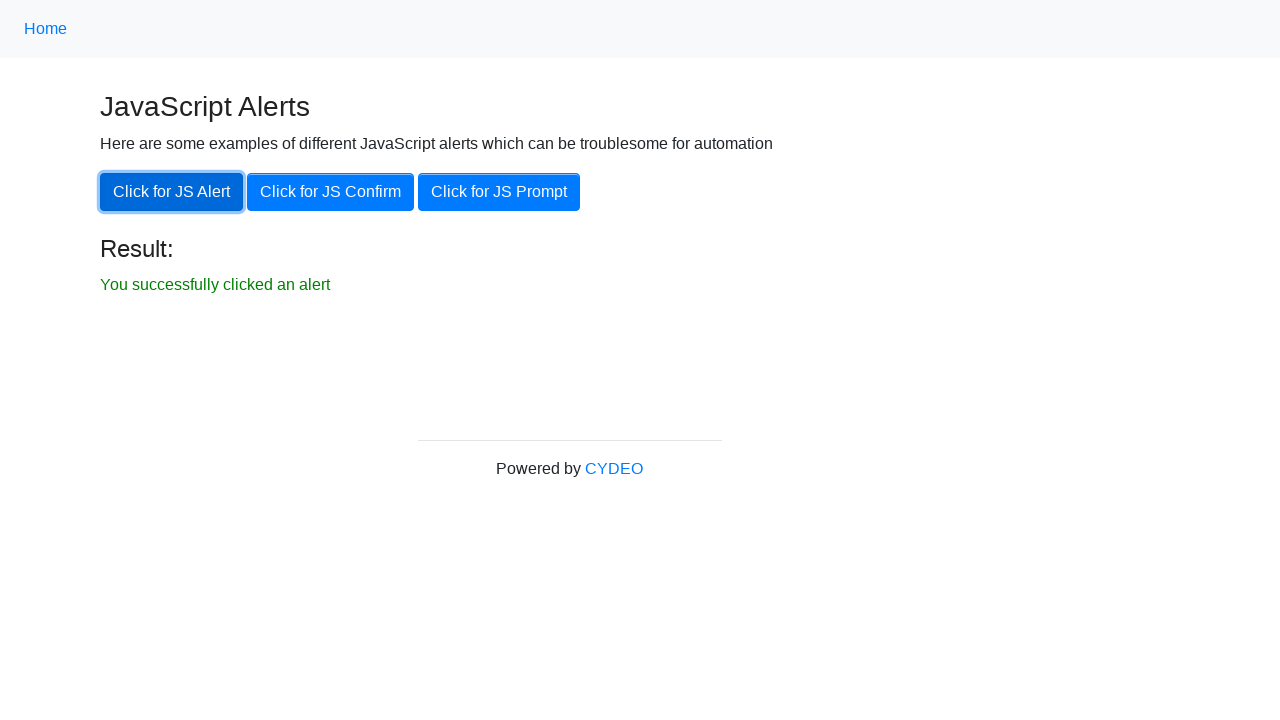

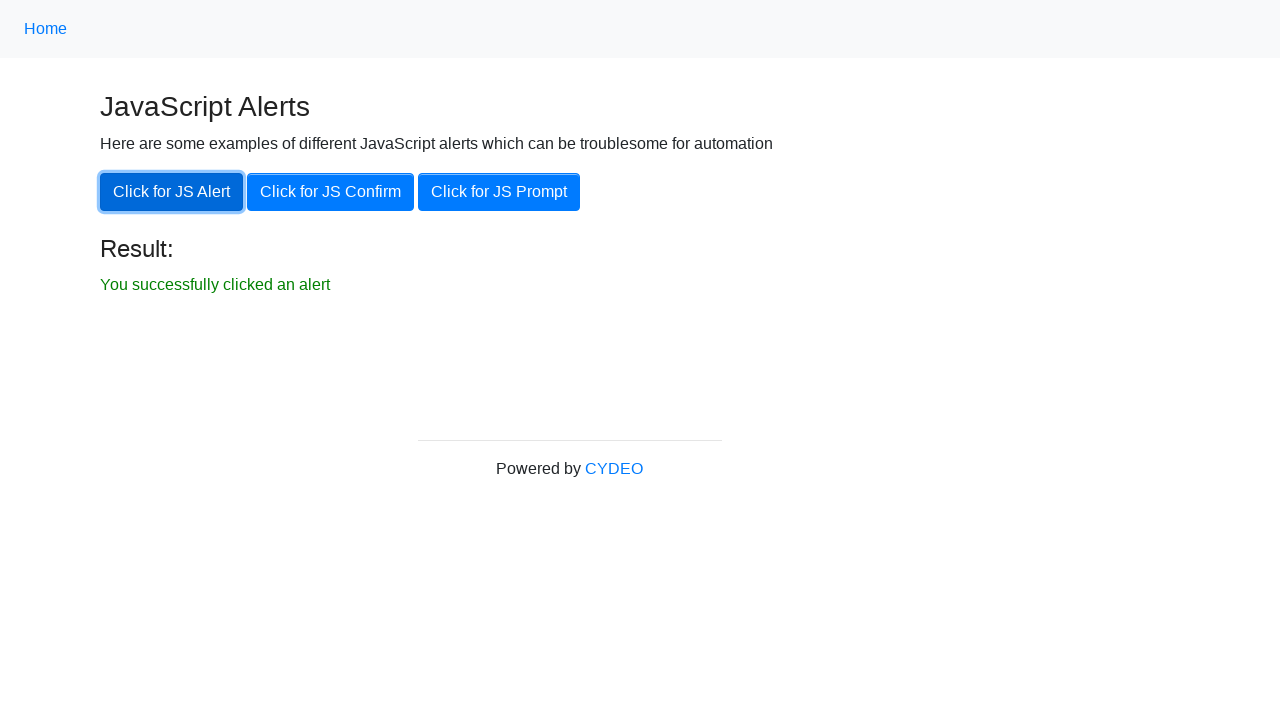